Tests the ability to inject jQuery and jQuery Growl into a page to display notification messages for debugging or demonstration purposes.

Starting URL: http://the-internet.herokuapp.com/

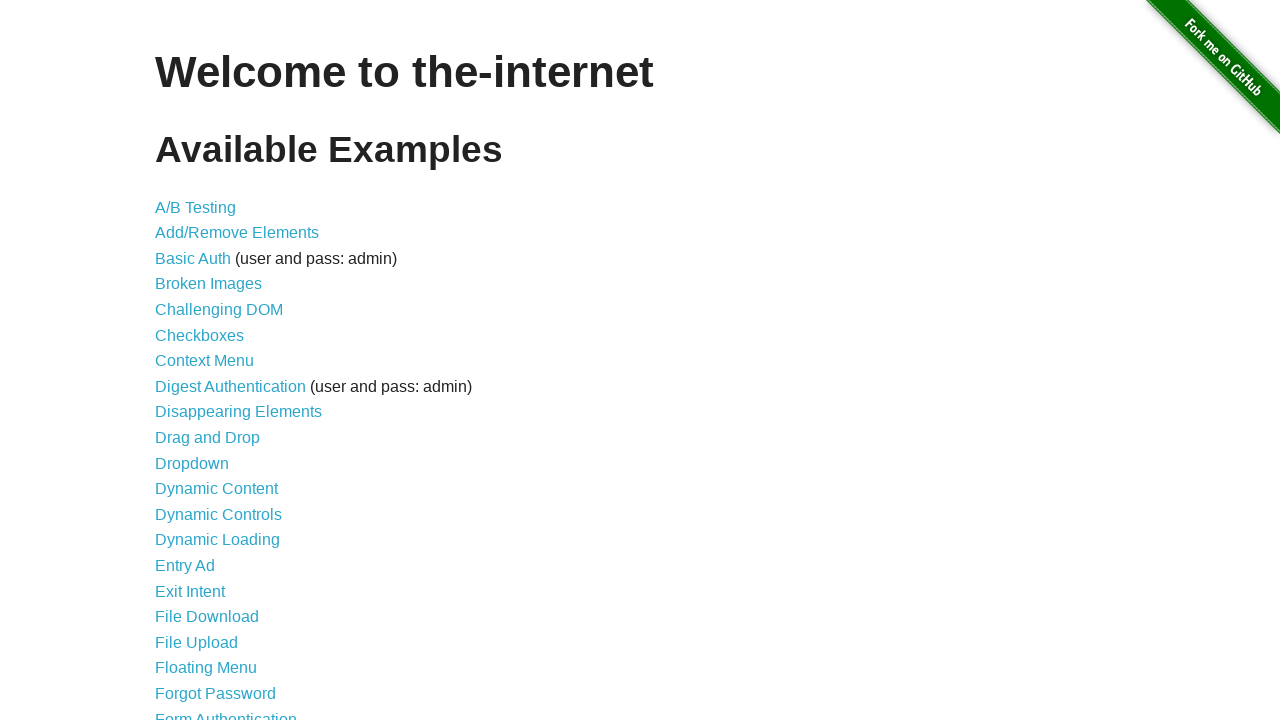

Injected jQuery library into the page if not already present
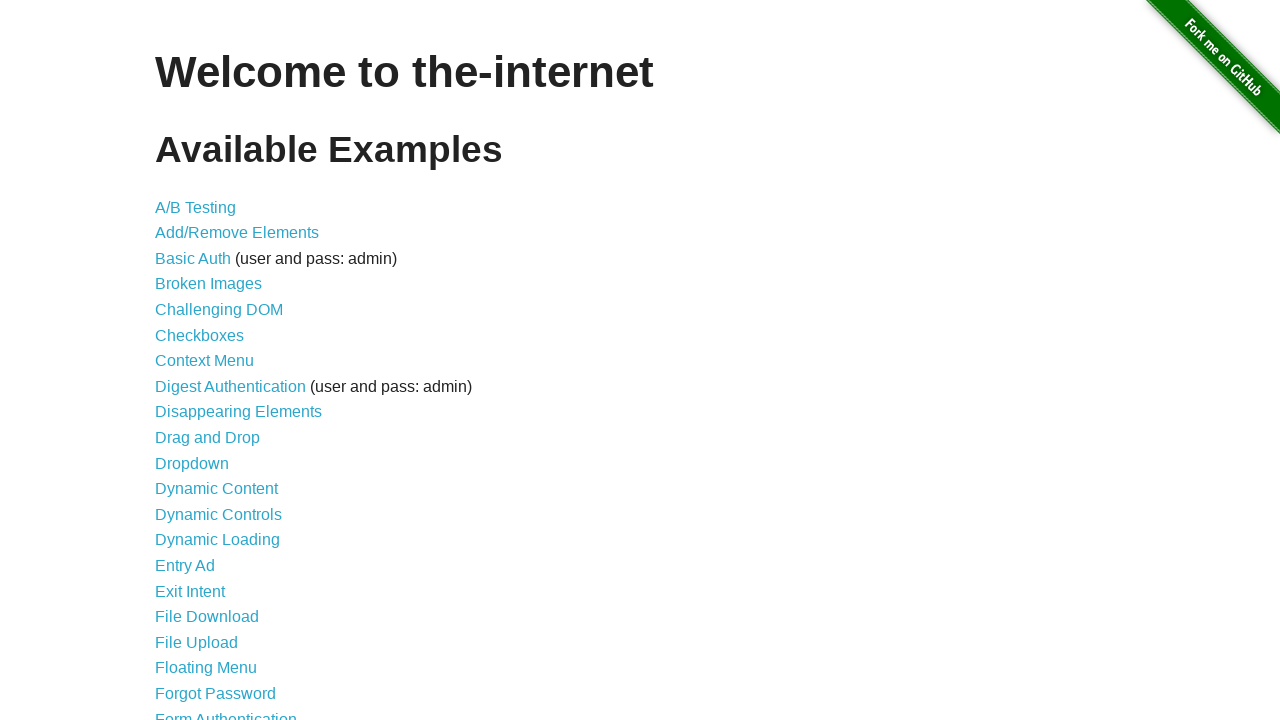

Waited for jQuery to load successfully
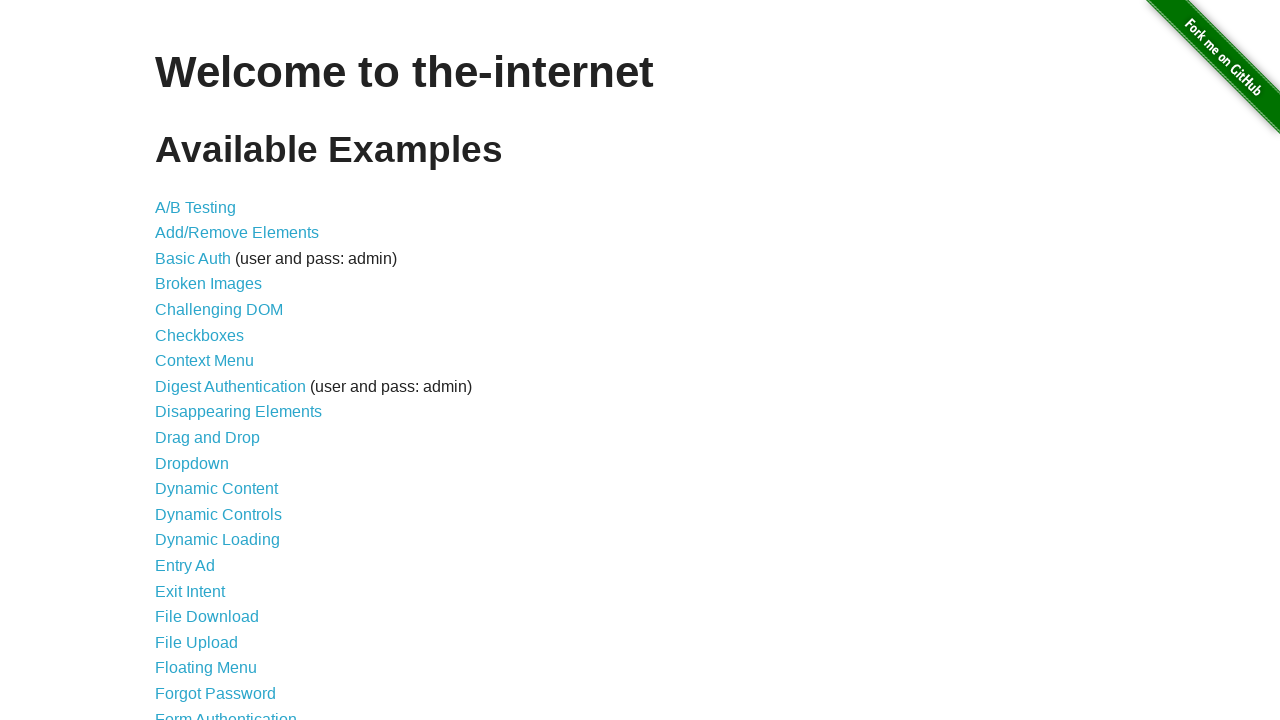

Loaded jQuery Growl library via jQuery getScript
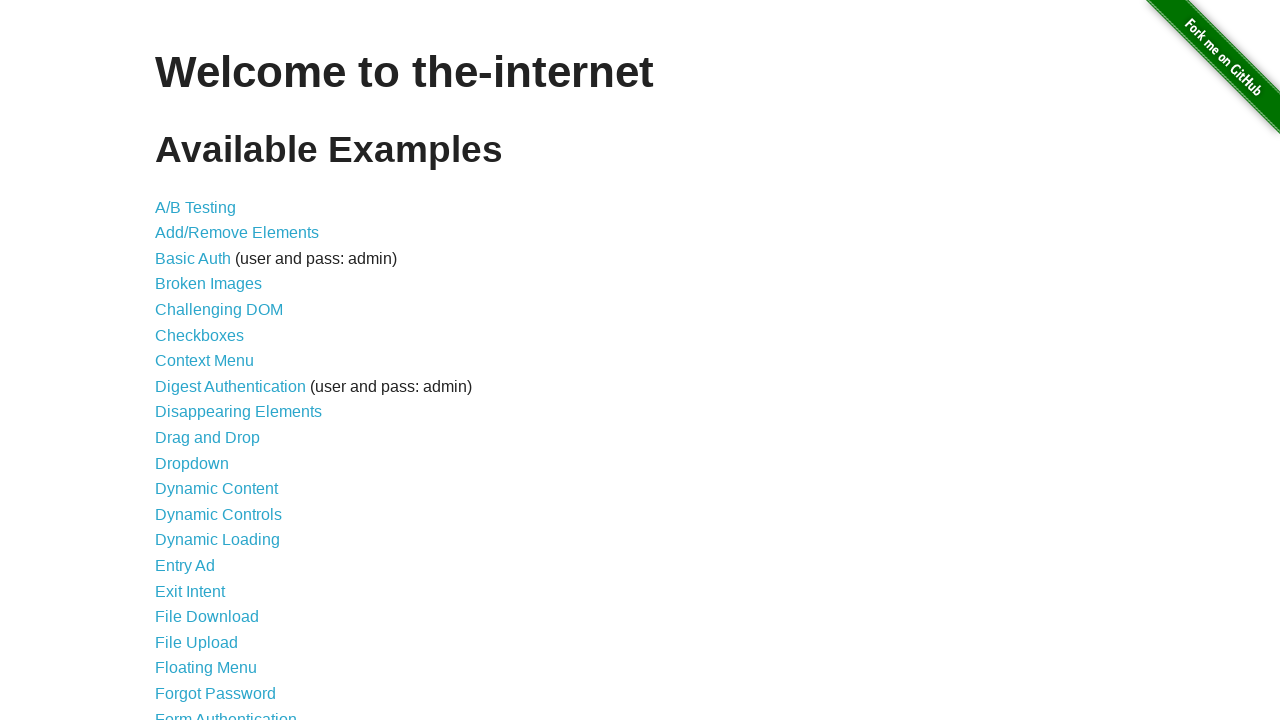

Injected jQuery Growl CSS stylesheet into page head
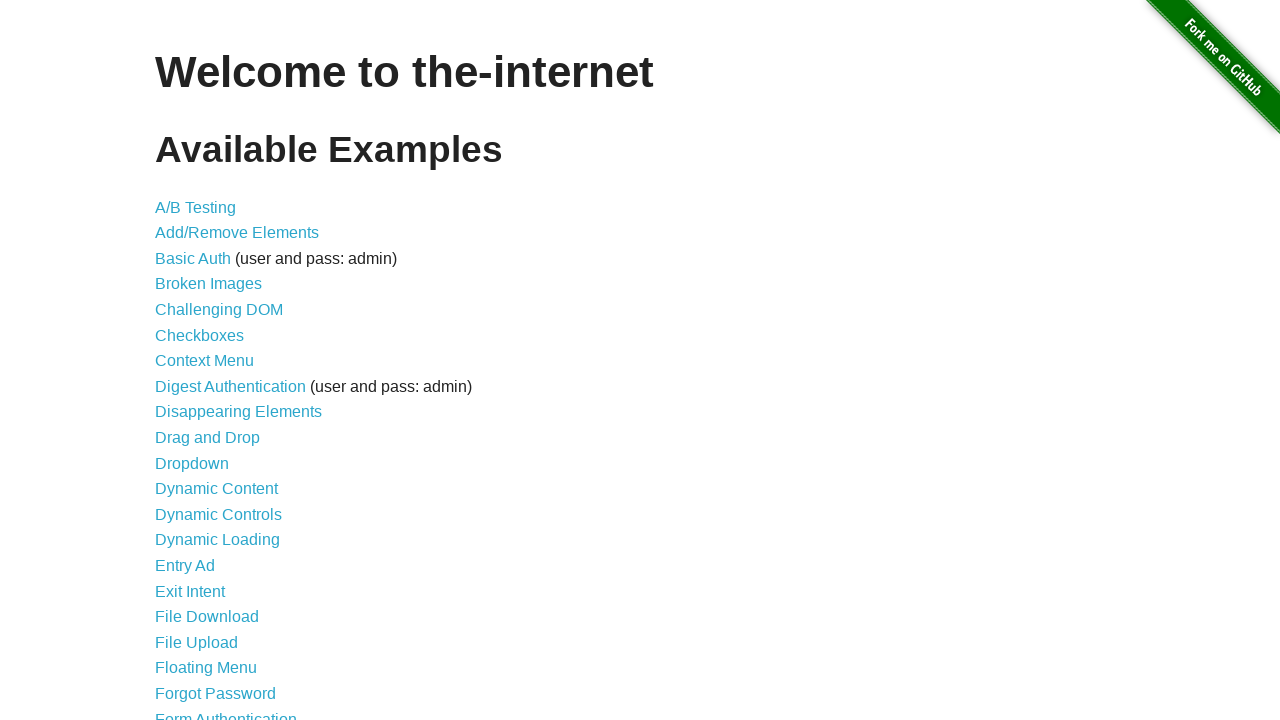

Waited for jQuery Growl to be available and ready
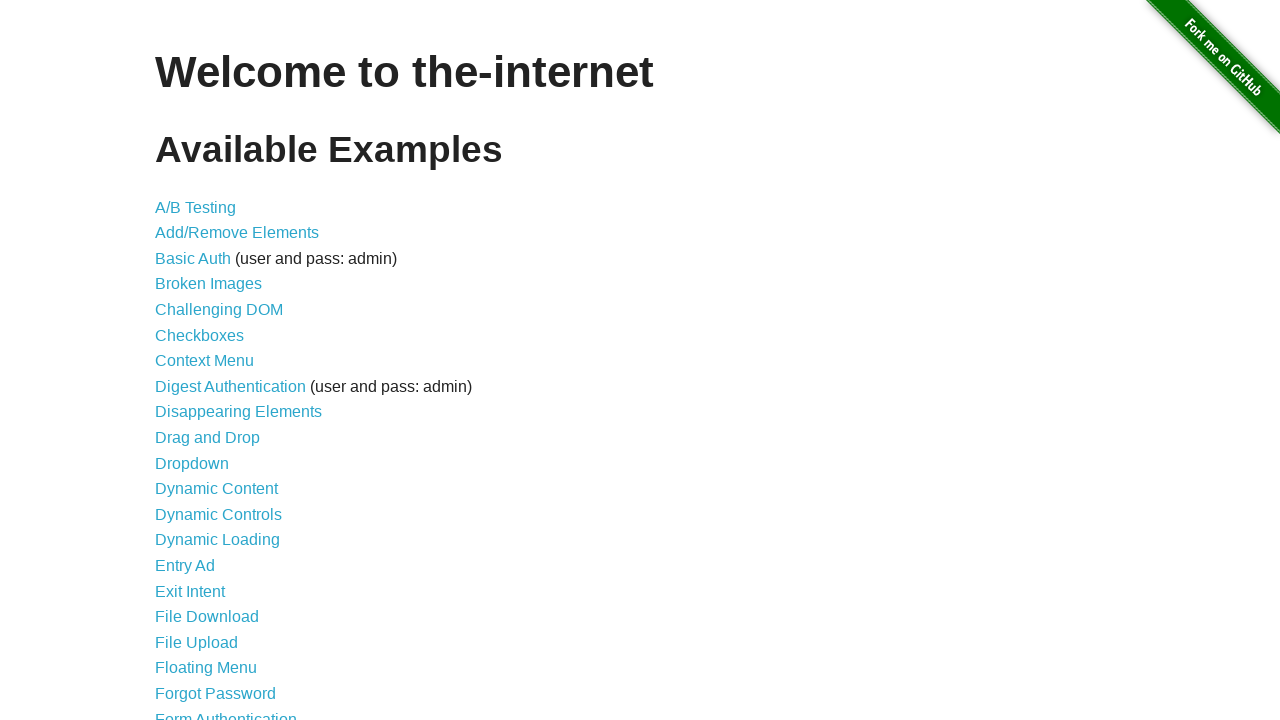

Displayed basic jQuery Growl notification with GET title
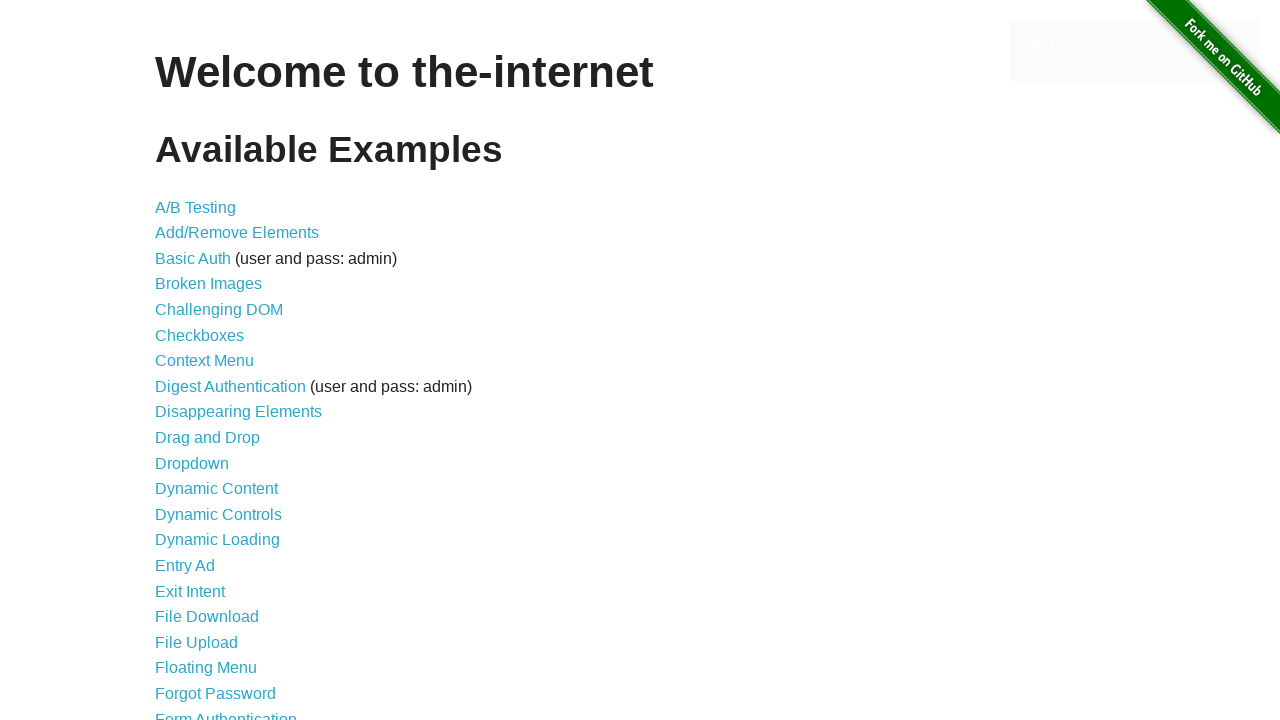

Displayed red error notification using jQuery Growl
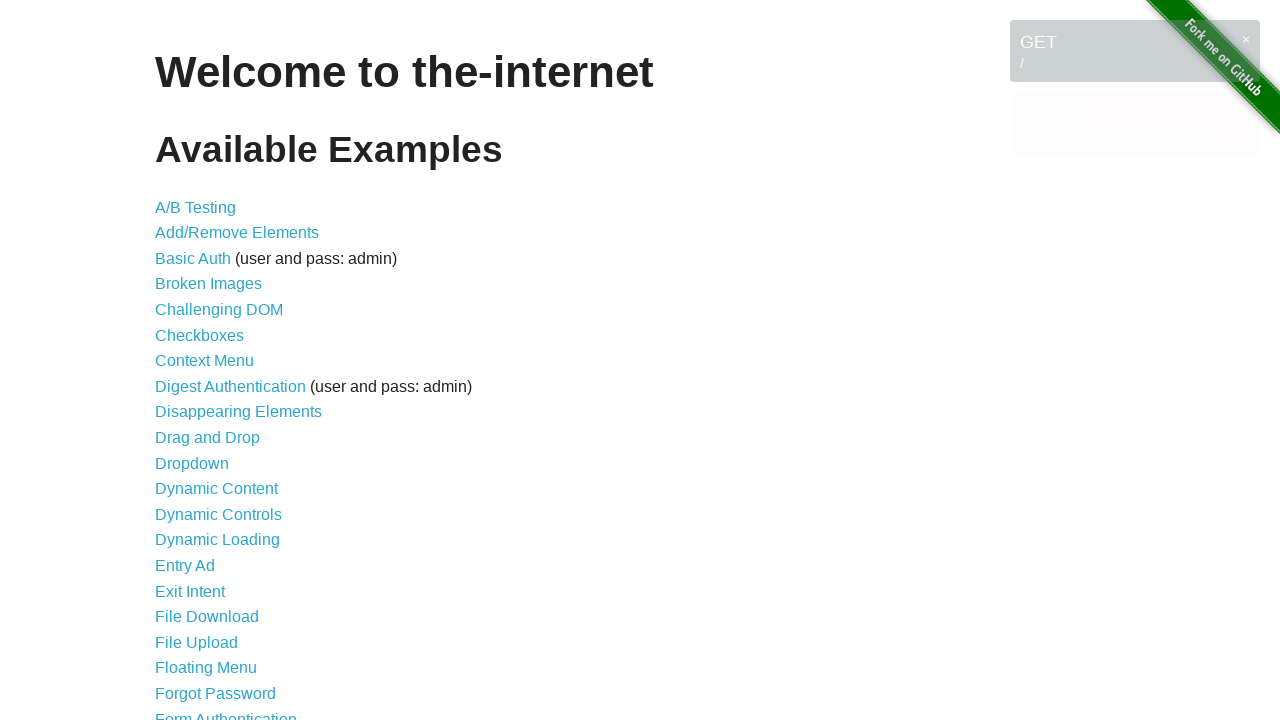

Displayed blue notice notification using jQuery Growl
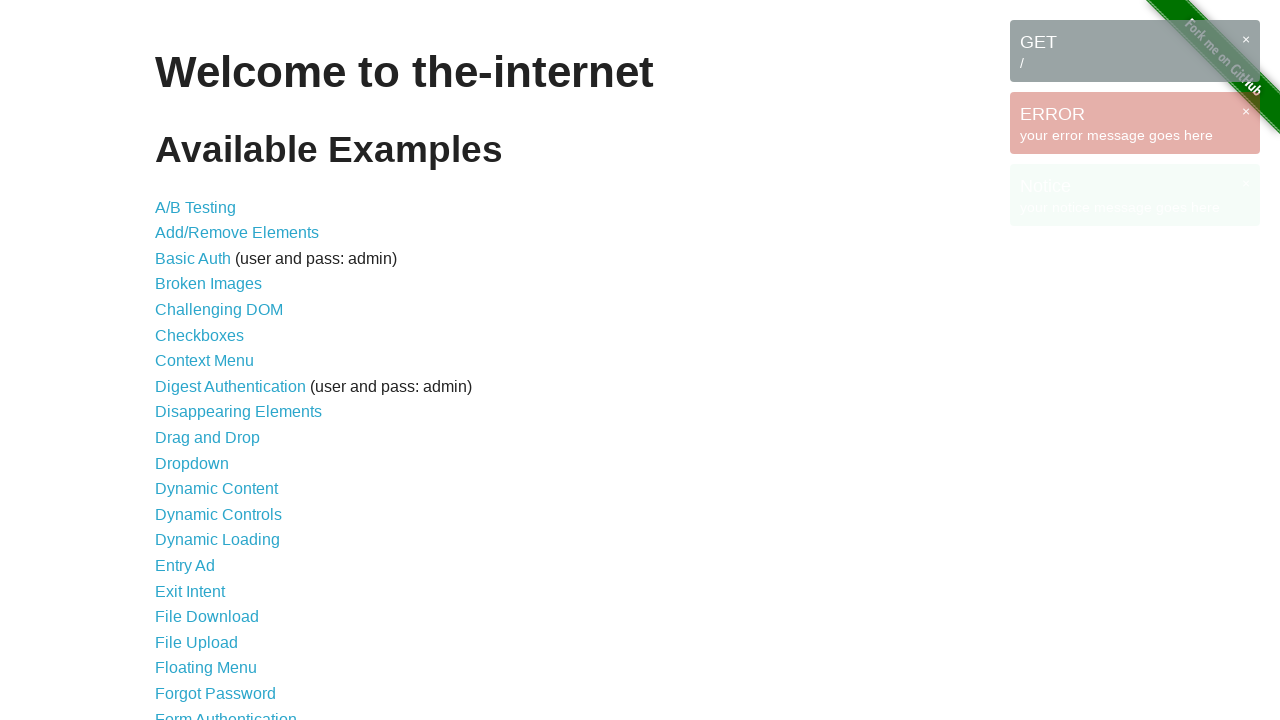

Displayed yellow warning notification using jQuery Growl
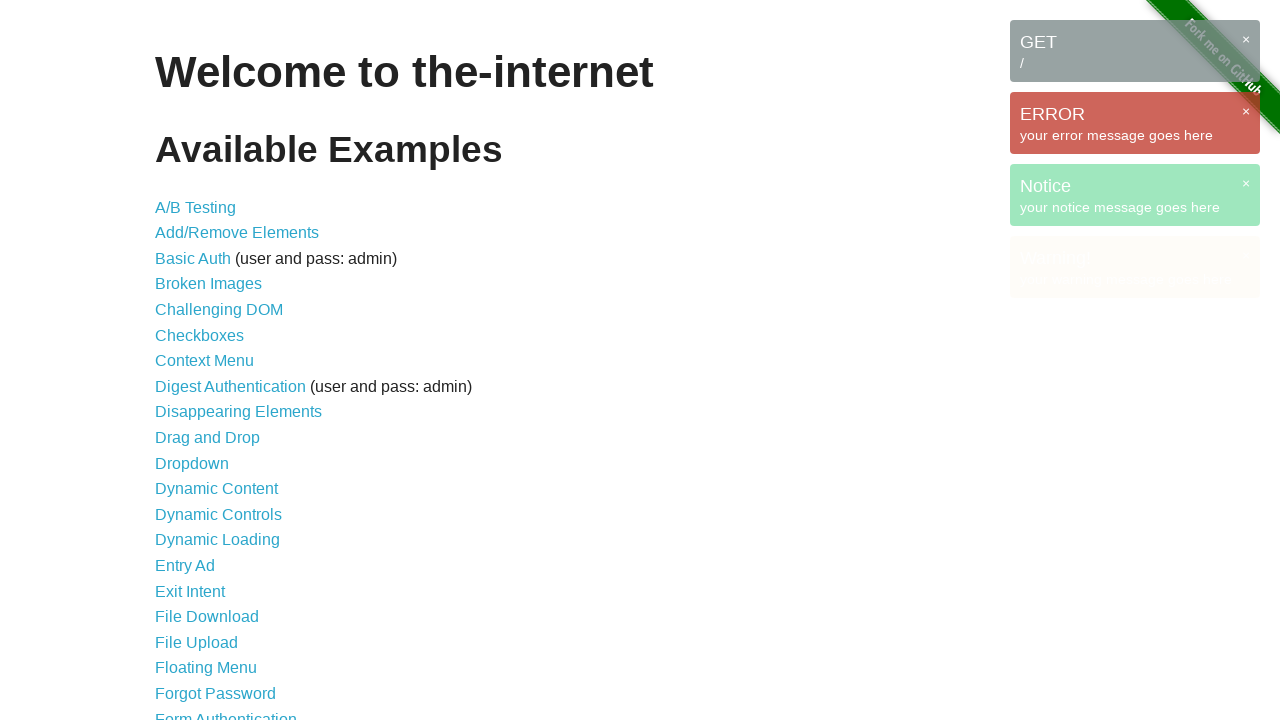

Waited 3 seconds to view all jQuery Growl notifications
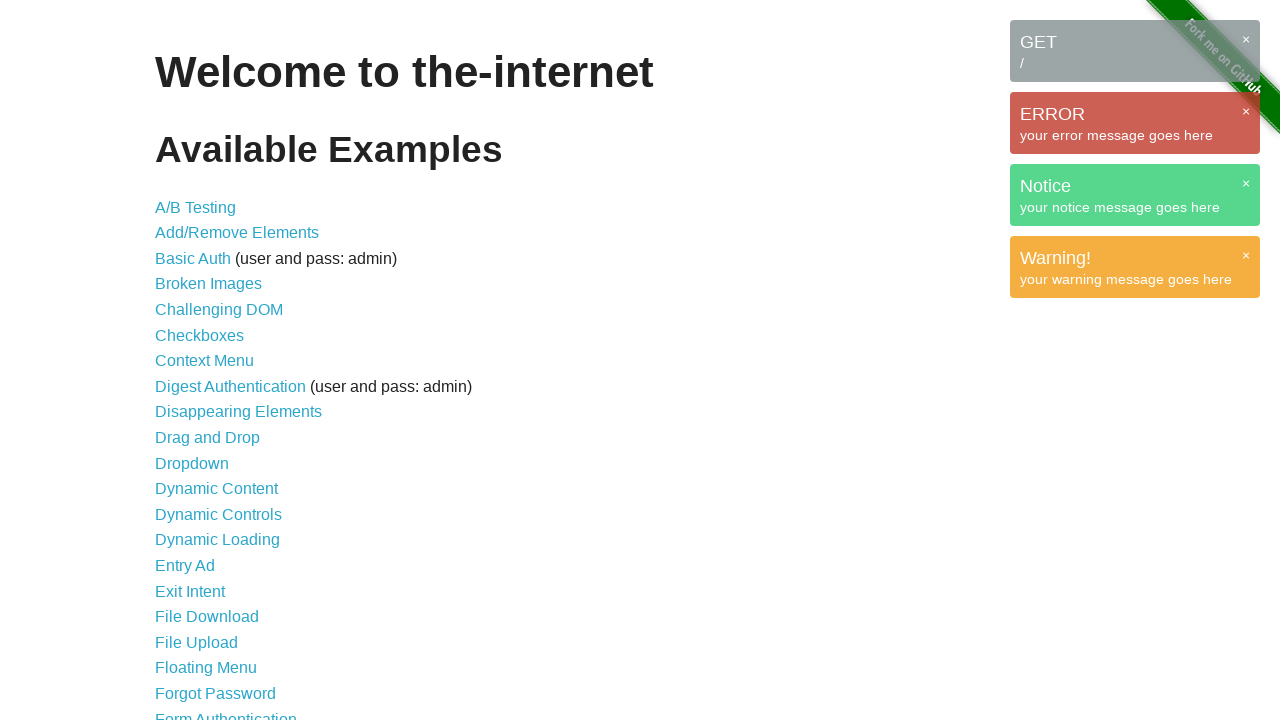

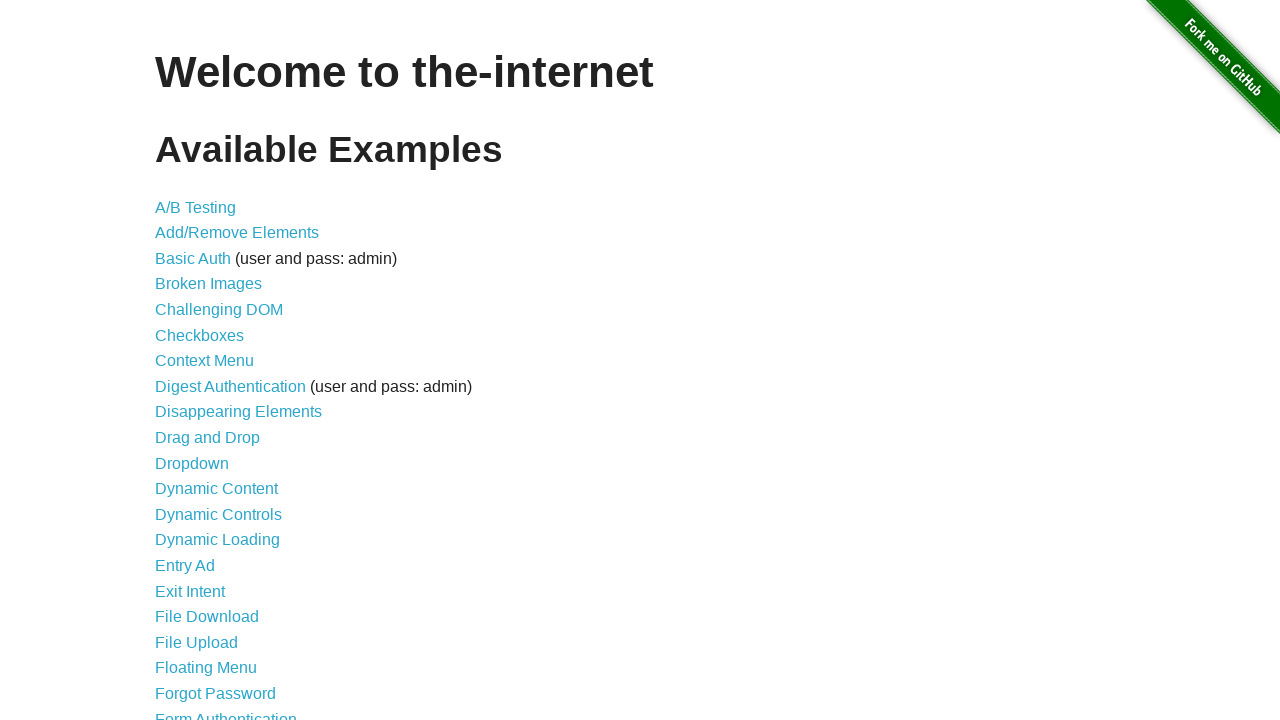